Tests Target.com navigation by clicking on Deals link and then attempting to click on Top deals button

Starting URL: https://www.target.com/

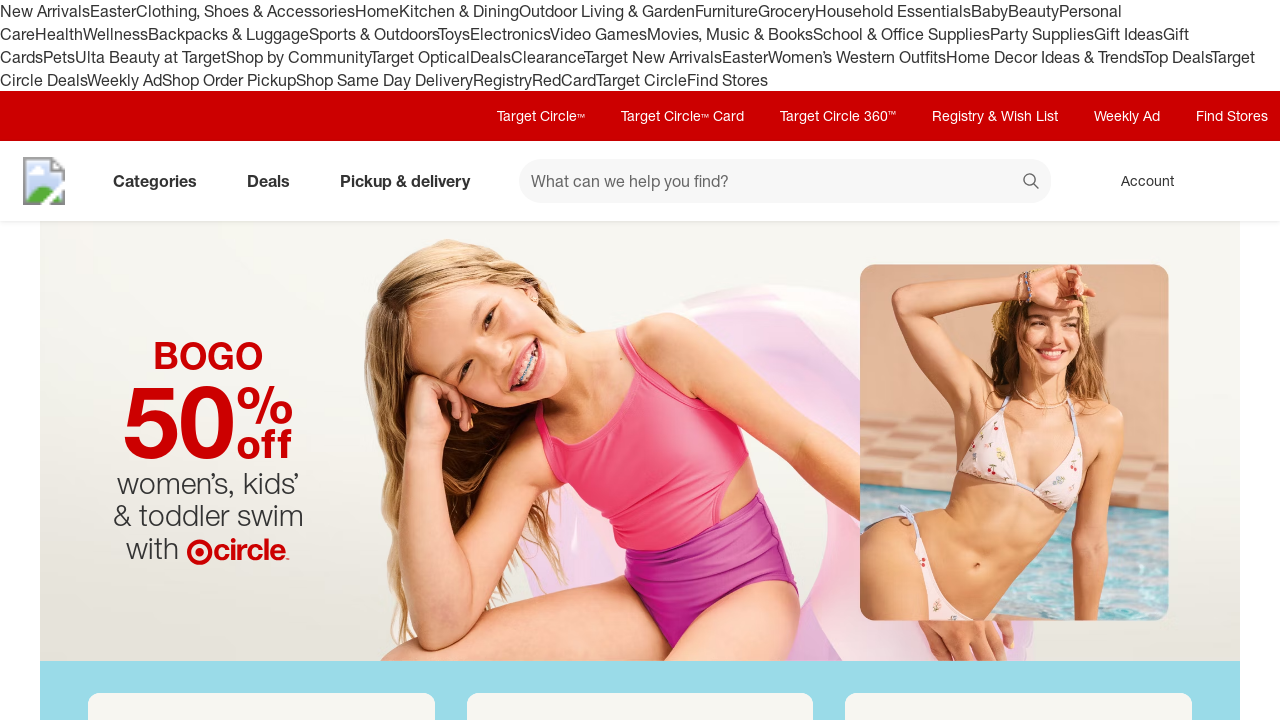

Clicked Deals link in header at (272, 181) on xpath=//*[@id="headerPrimary"]/div[3]/a
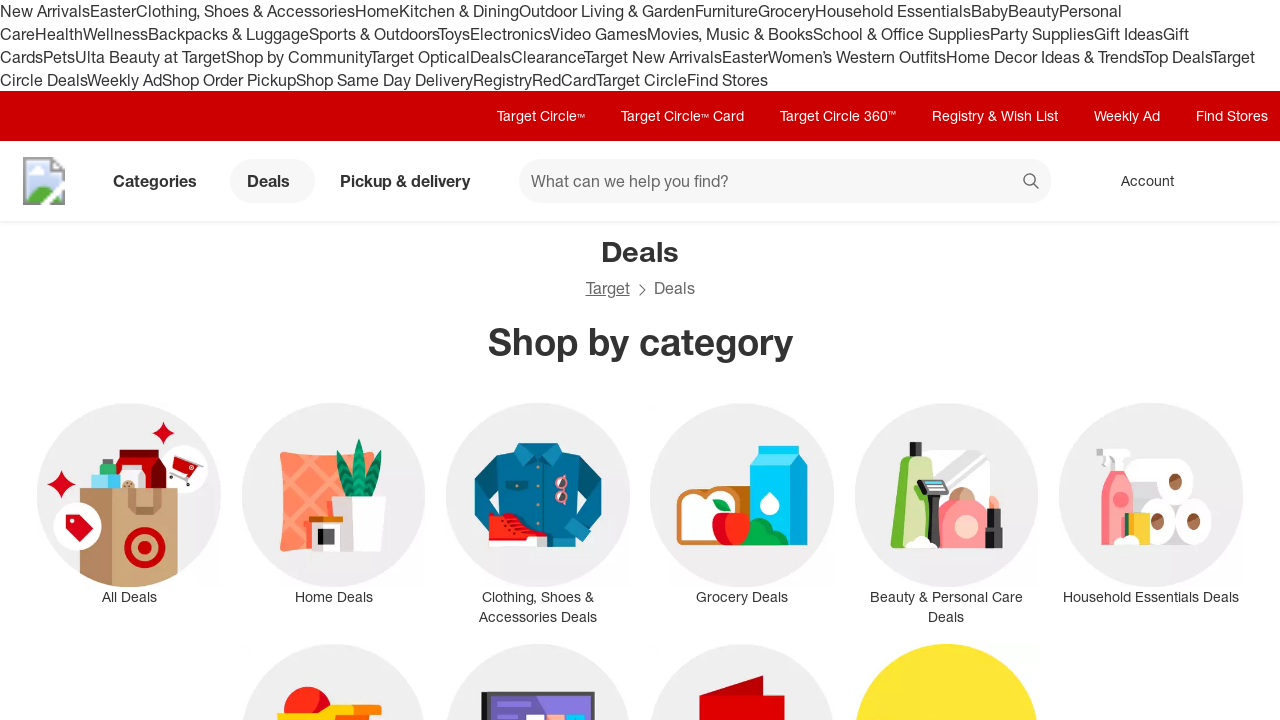

Waited for page to load (networkidle)
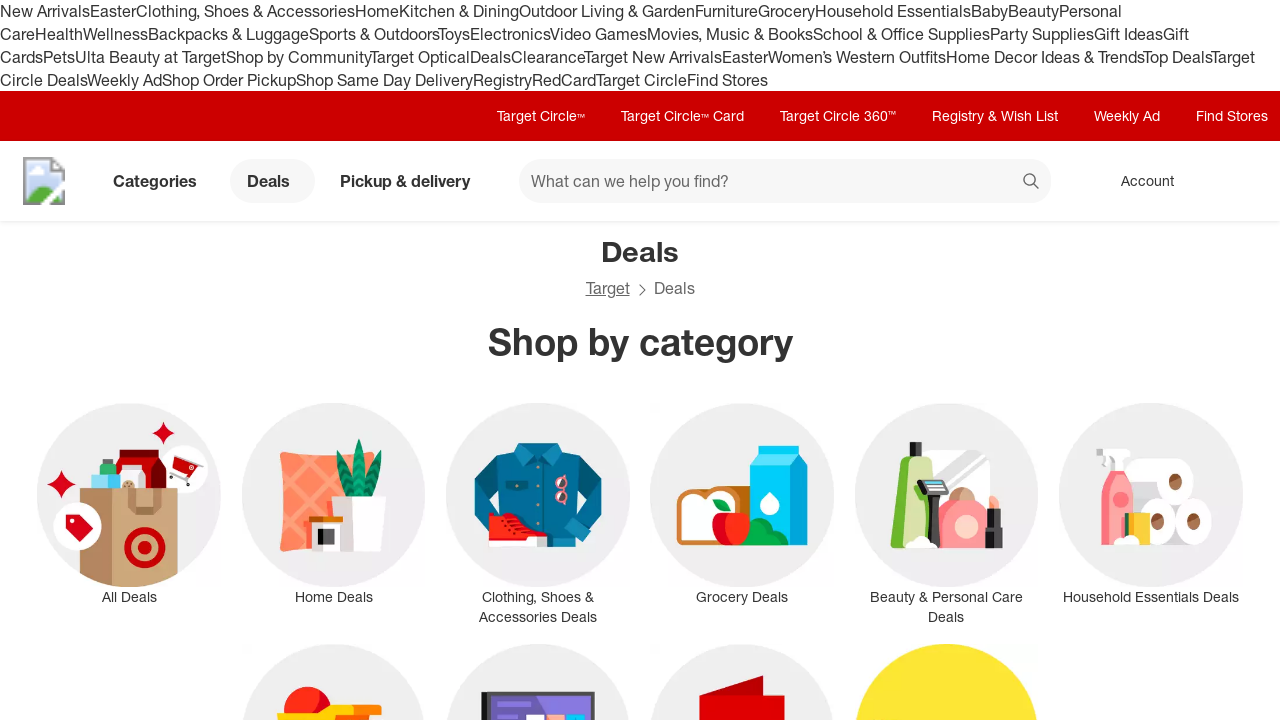

Clicked Top Deals button at (1177, 57) on text=Top Deals
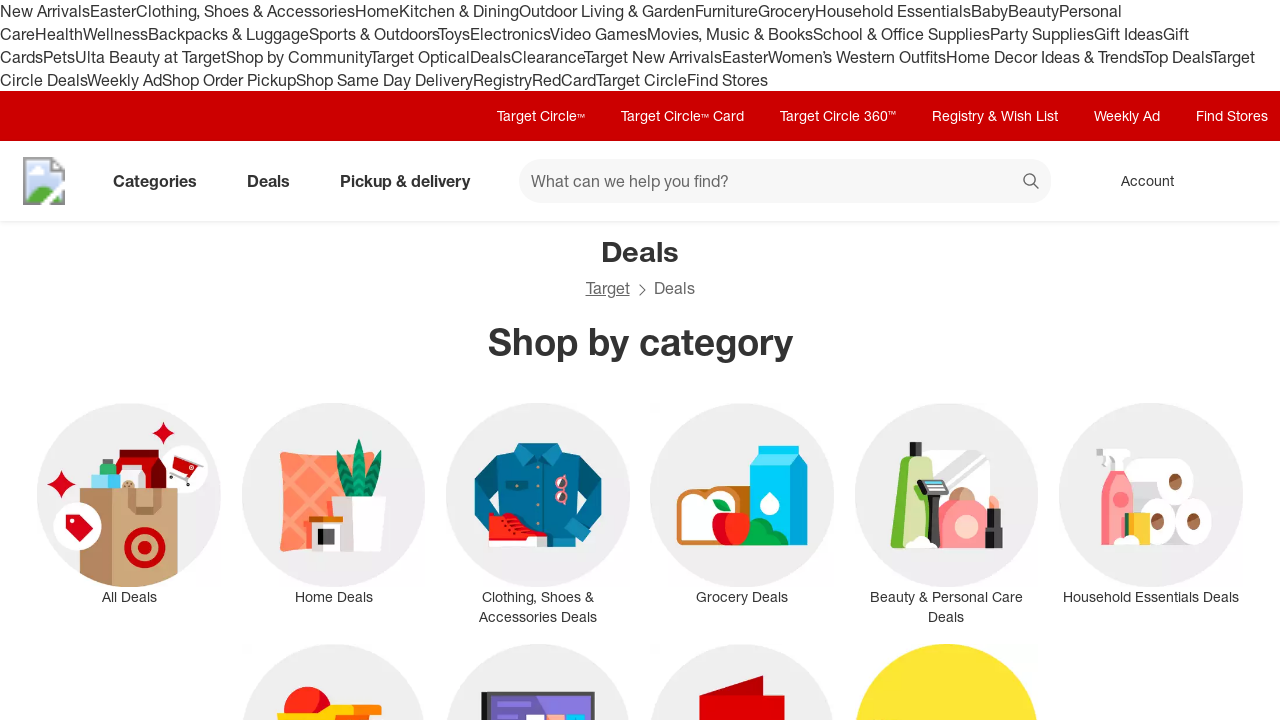

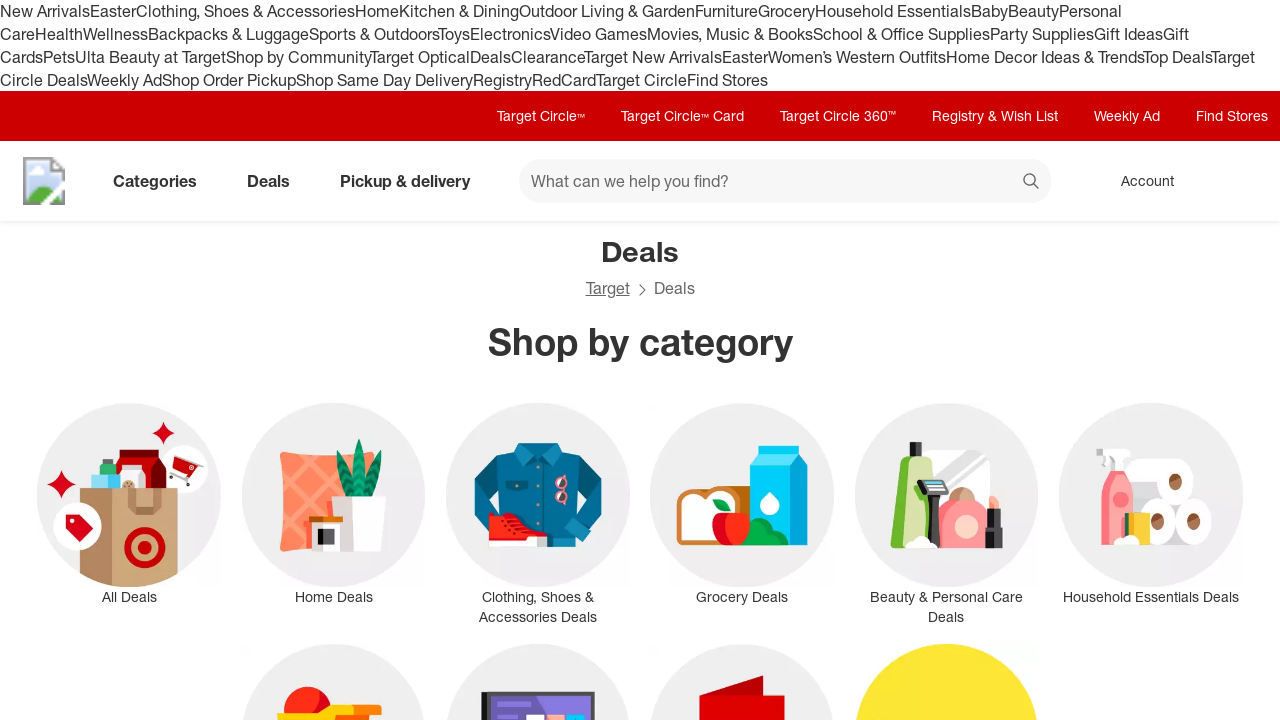